Tests a movie ticket booking form by entering number of tickets, selecting ticket class and user type, entering a promo code, and clicking the Book Now button to verify the calculated final price.

Starting URL: https://muntasir101.github.io/Movie-Ticket-Booking/

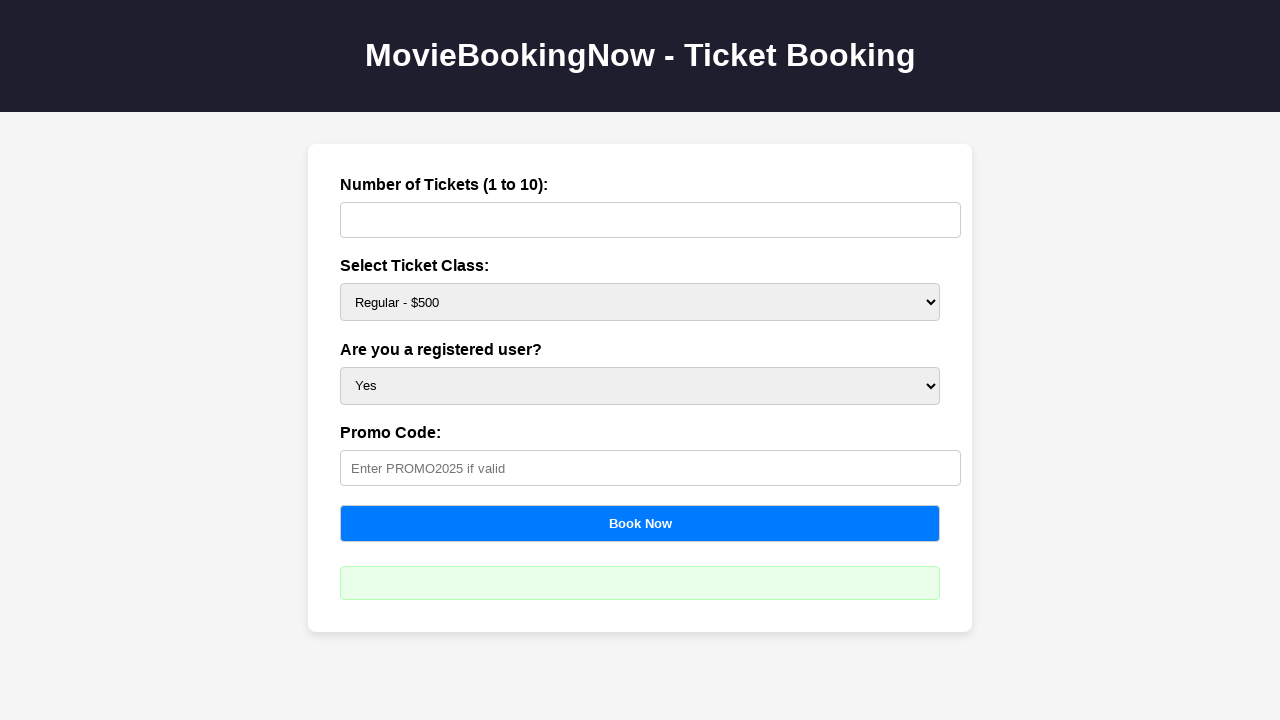

Waited for tickets input field to load
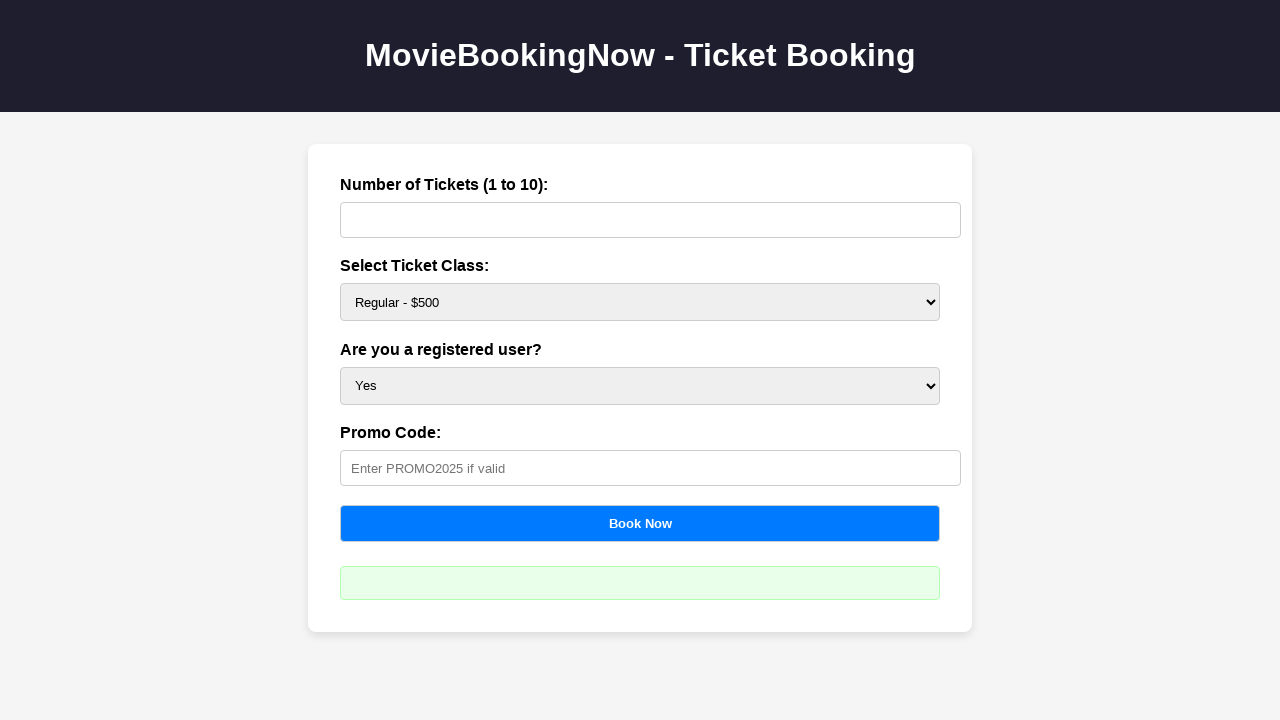

Entered 3 tickets in the tickets field on #tickets
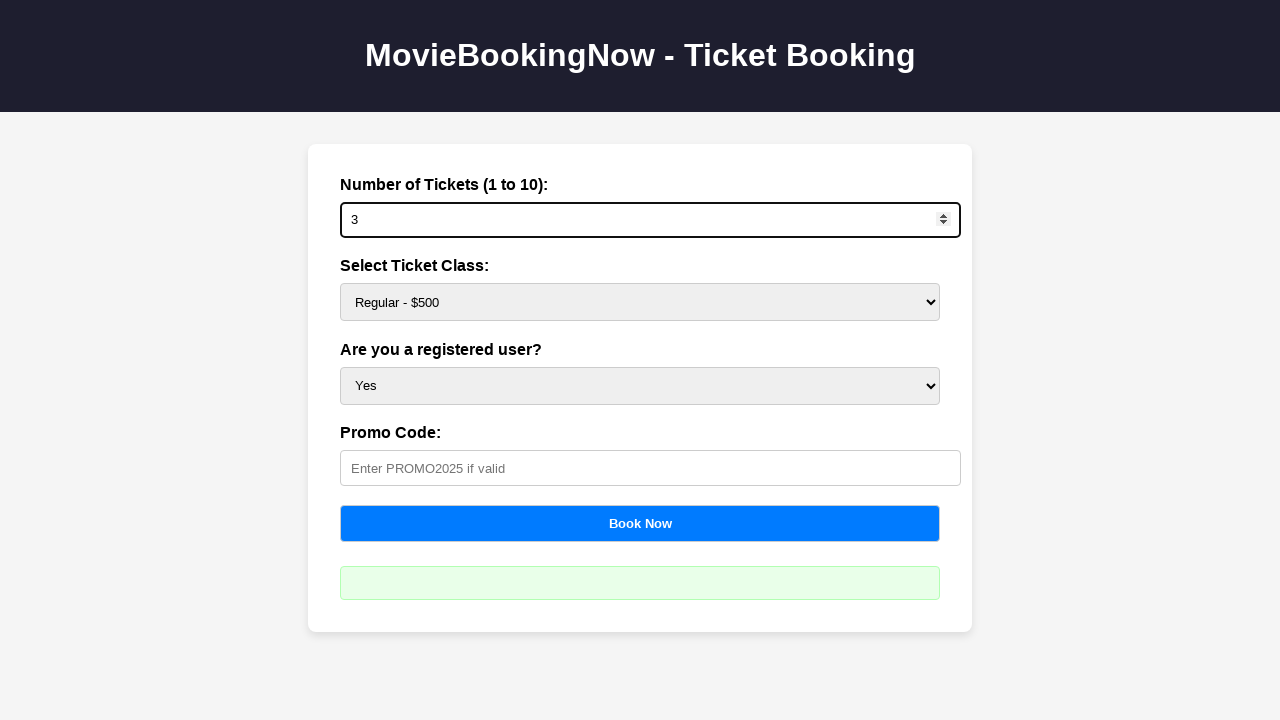

Selected Platinum ticket class ($500) on #price
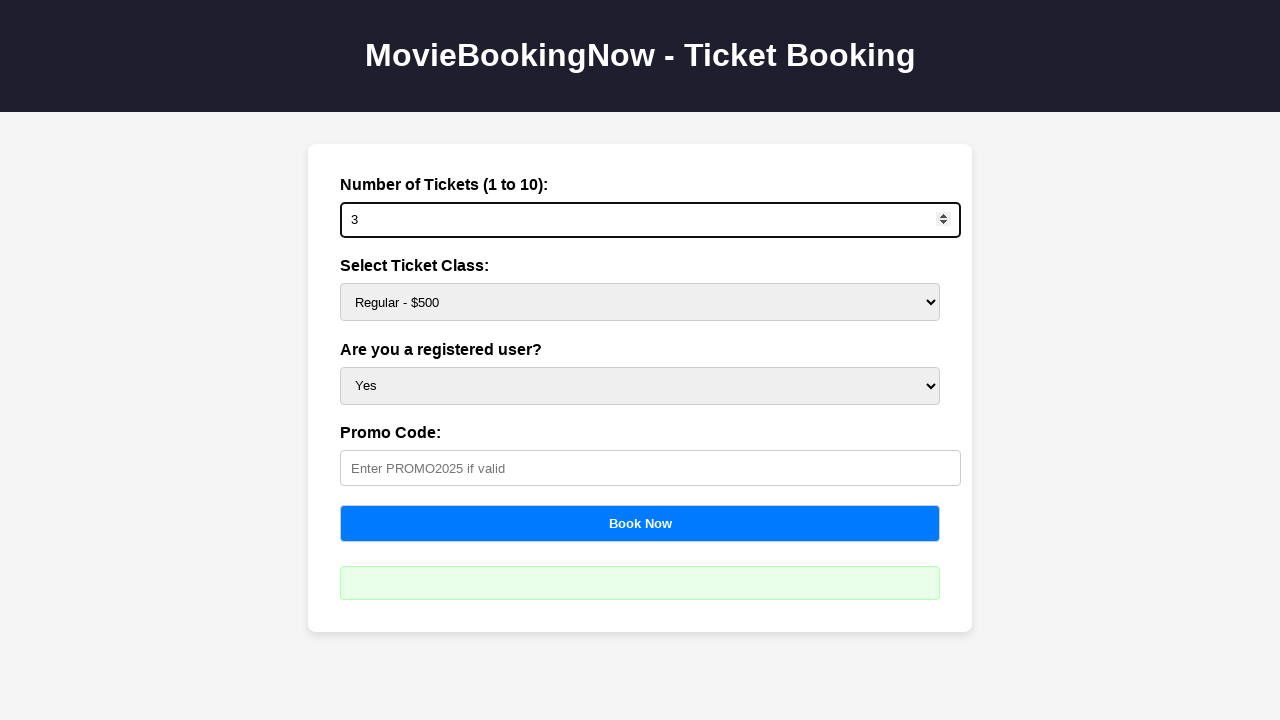

Selected registered user option (Yes) on #user
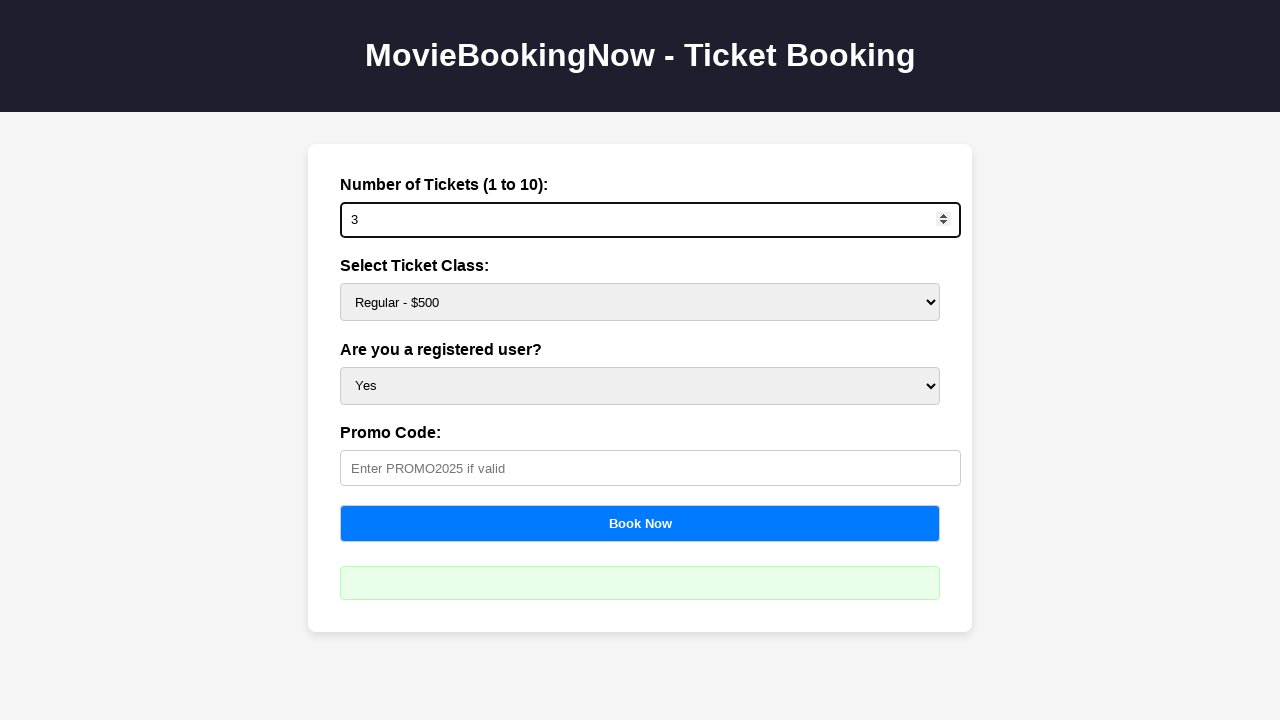

Entered promo code 'PROMO2026' on #promo
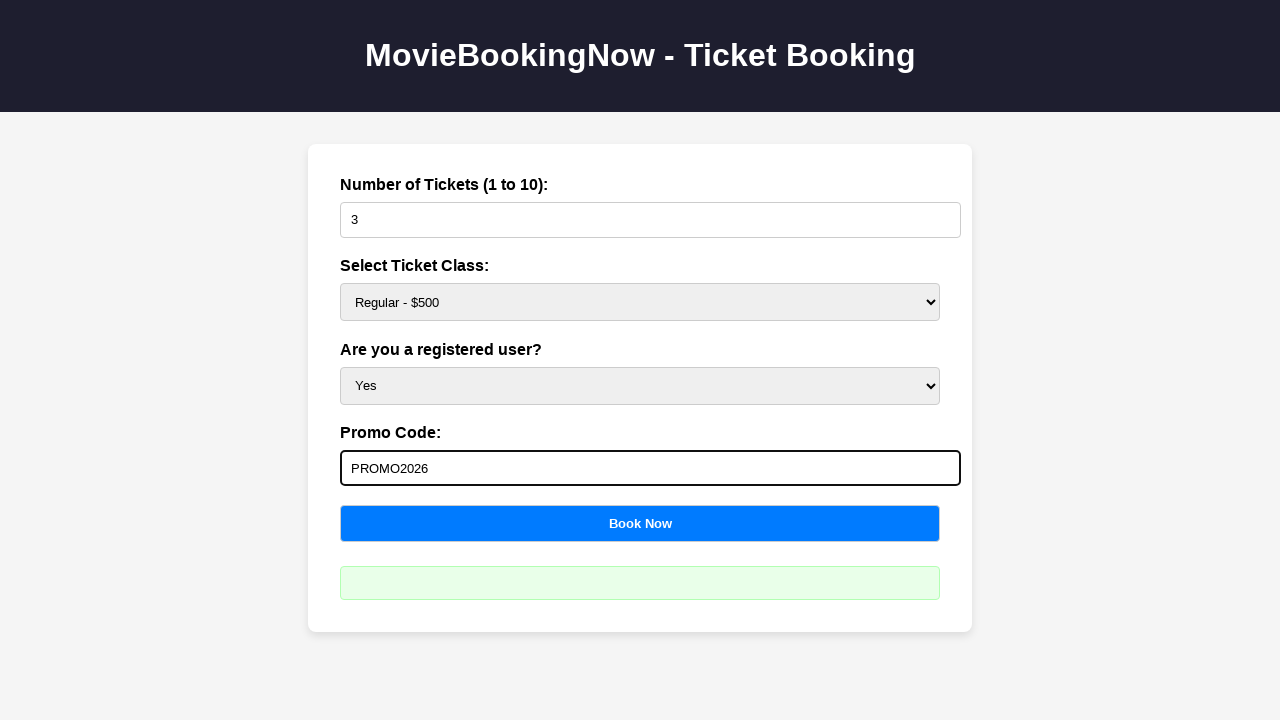

Clicked Book Now button to calculate final price at (640, 523) on button[onclick='calculateBooking()']
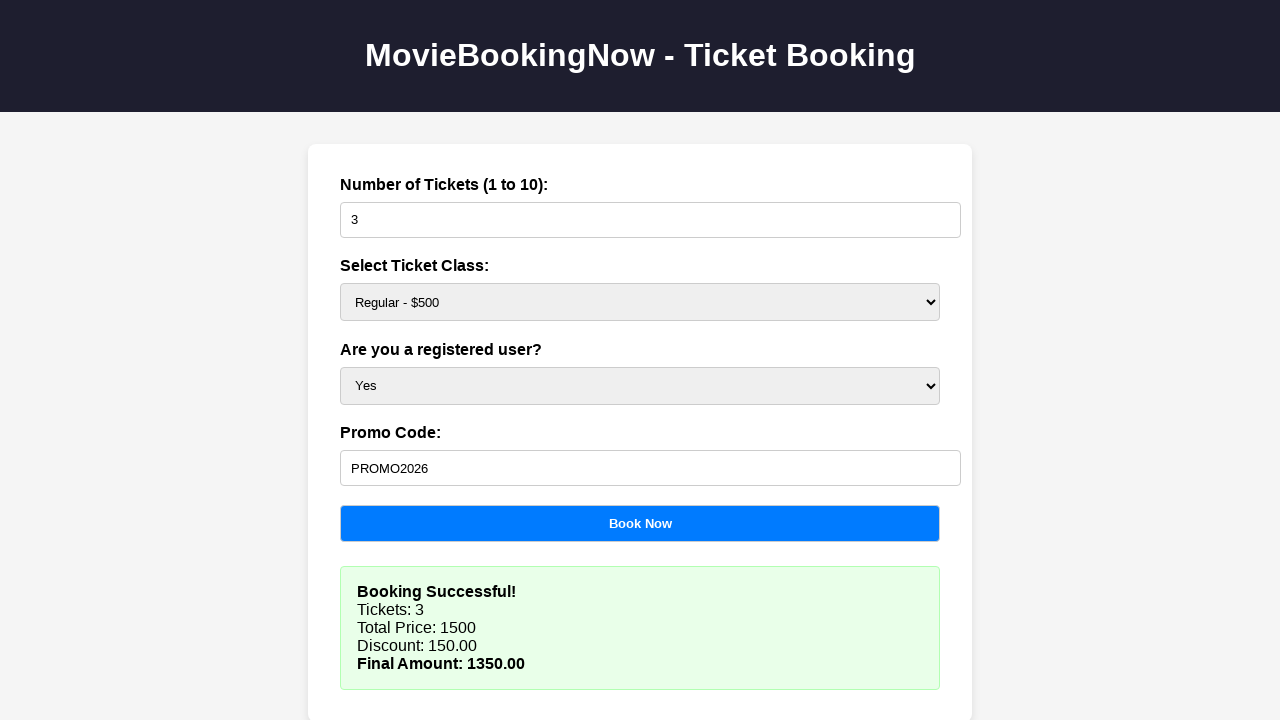

Final price calculation displayed on page
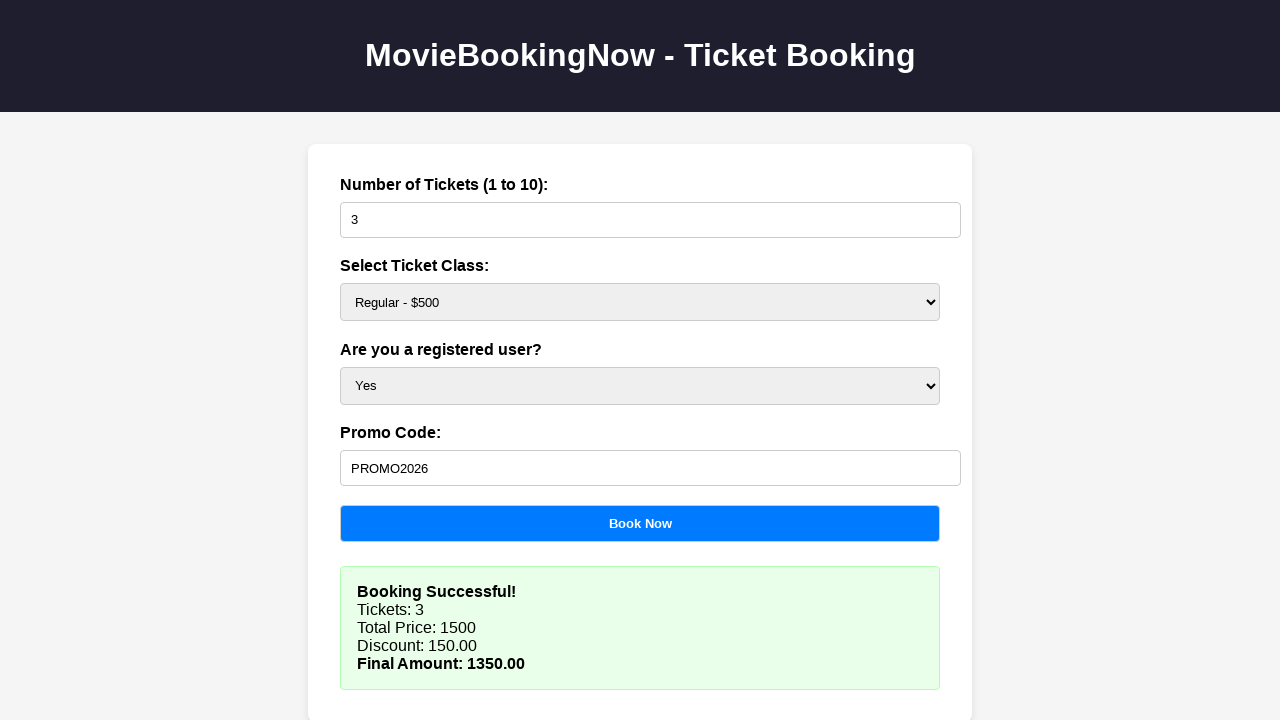

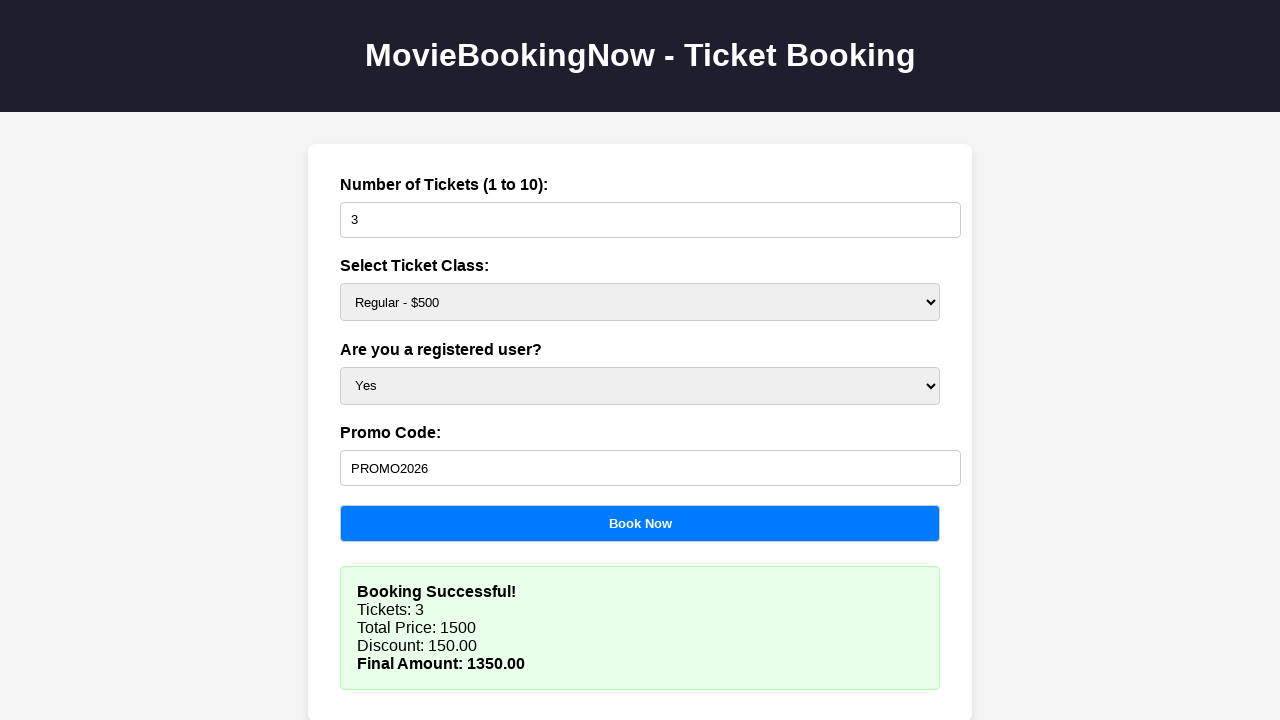